Tests the add/remove elements functionality by clicking Add Element button, verifying the Delete button appears, clicking Delete, and verifying the page title remains visible

Starting URL: https://the-internet.herokuapp.com/add_remove_elements/

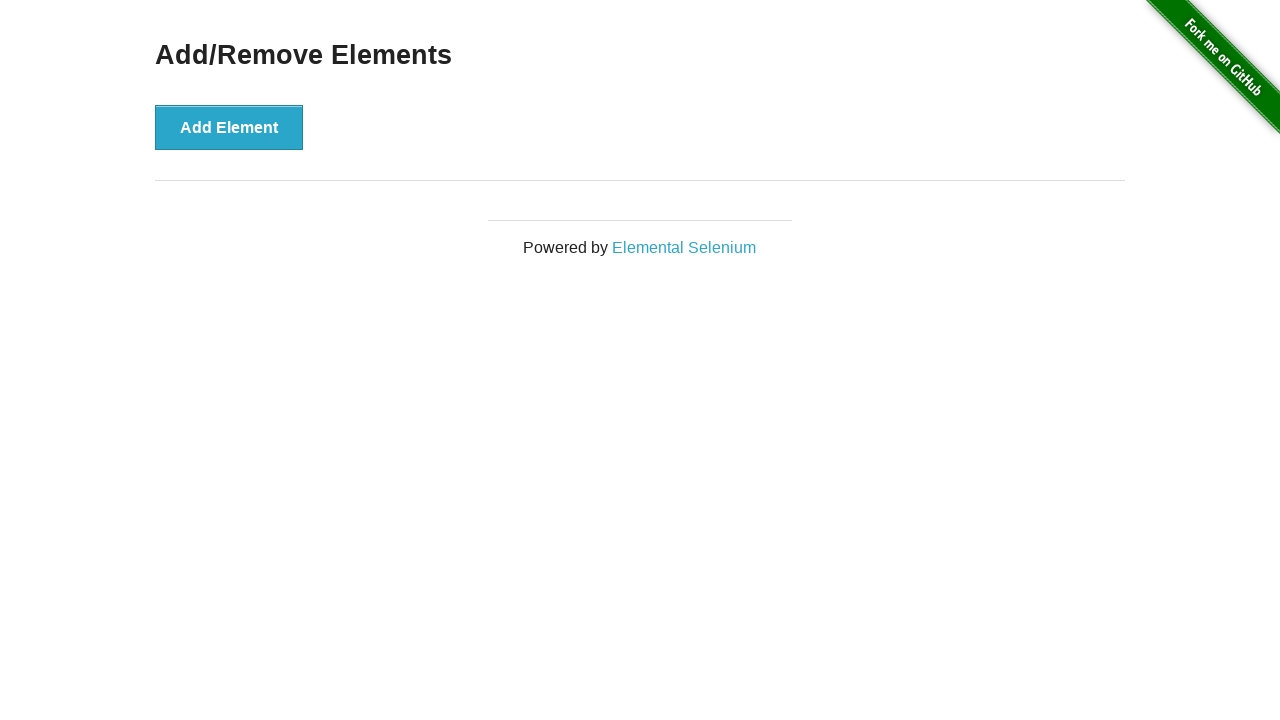

Clicked Add Element button at (229, 127) on button[onclick='addElement()']
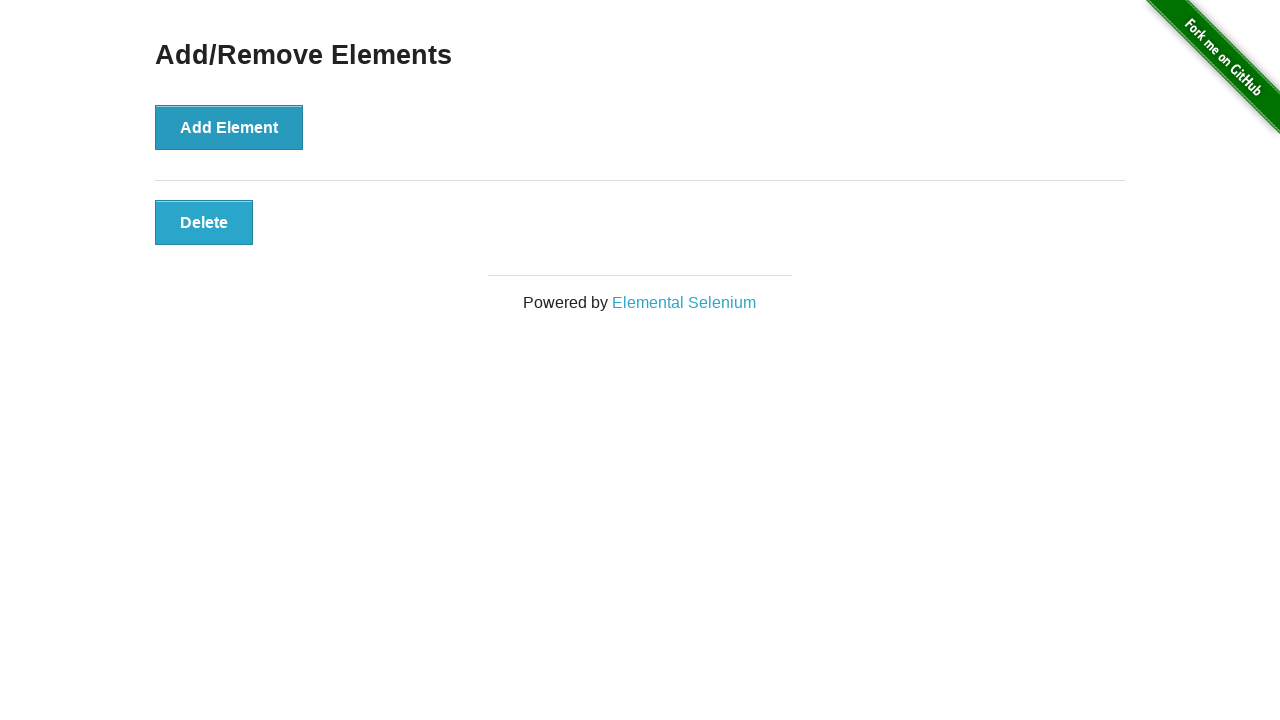

Delete button appeared and is visible
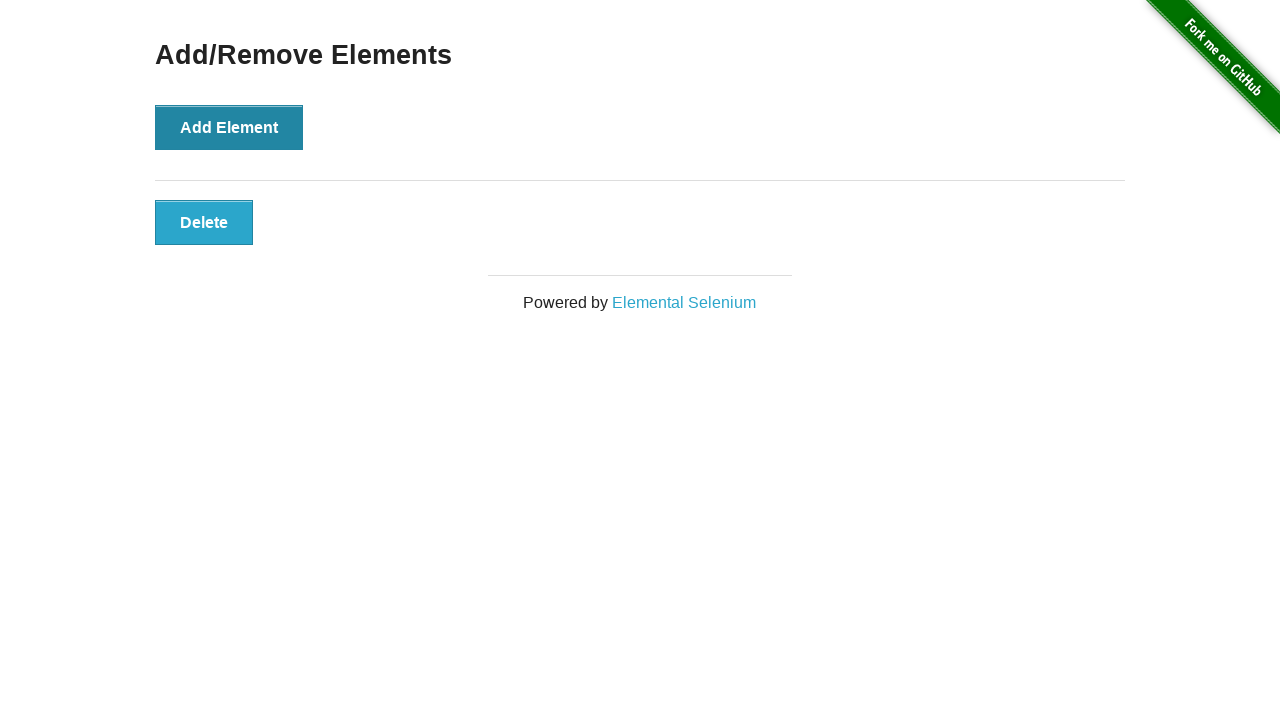

Clicked Delete button at (204, 222) on button[onclick='deleteElement()']
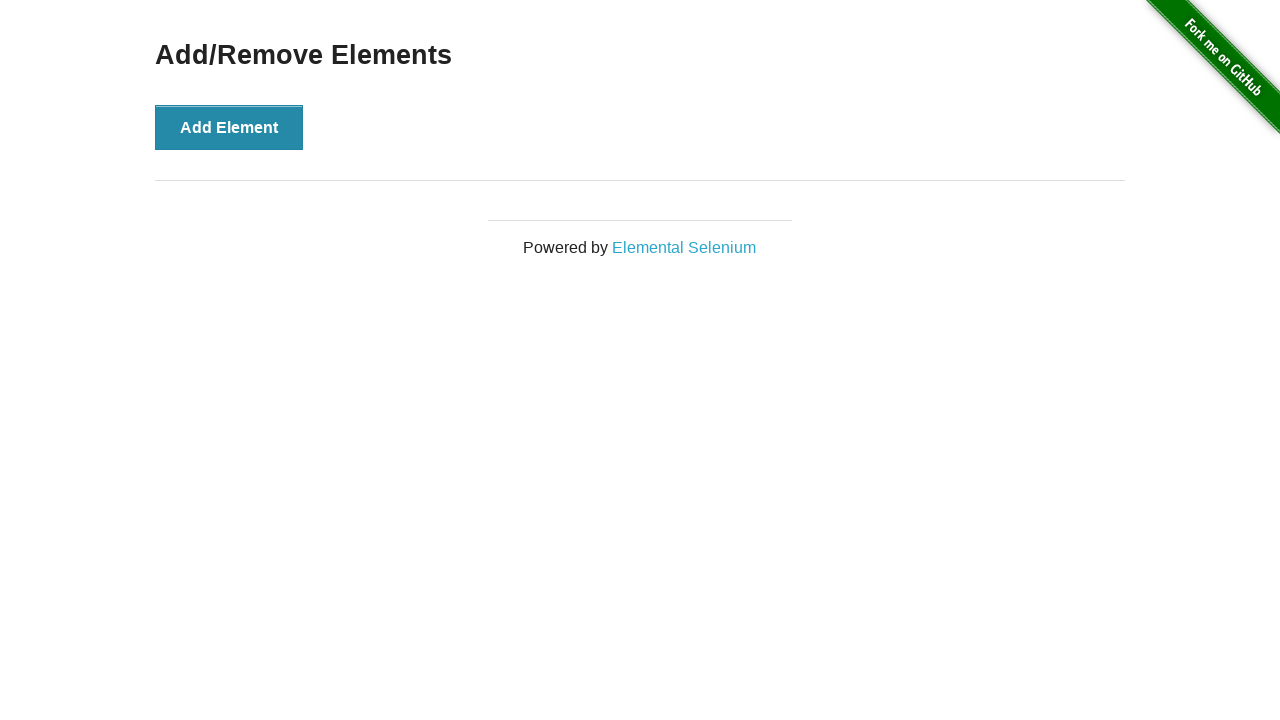

Verified page title (h3 heading) remains visible after delete
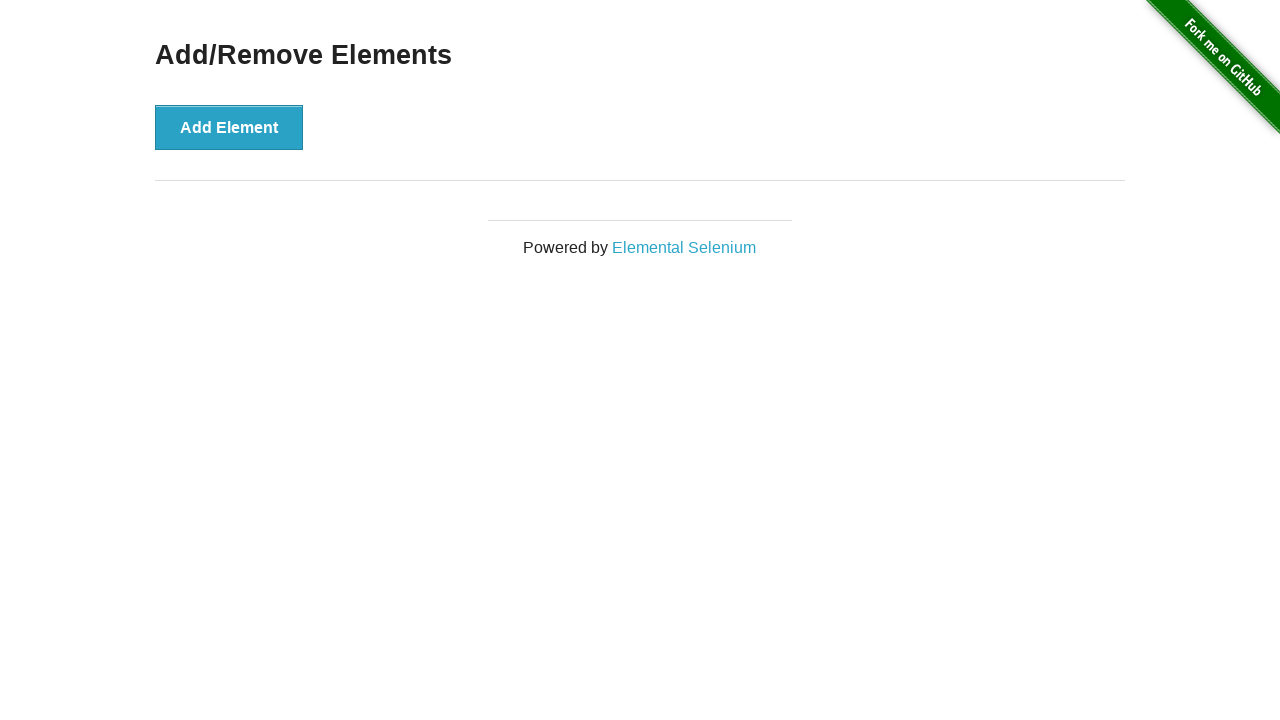

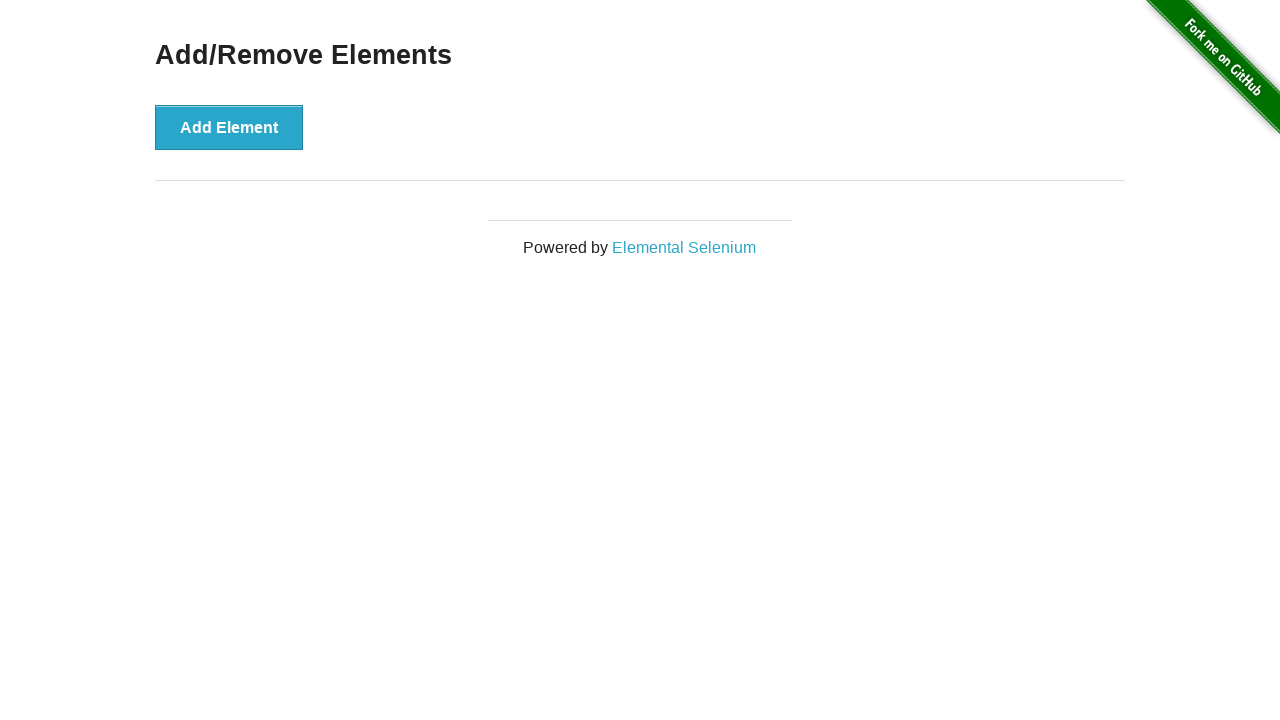